Tests sorting the "Email" column in ascending order by clicking the column header and verifying the text values are sorted alphabetically.

Starting URL: http://the-internet.herokuapp.com/tables

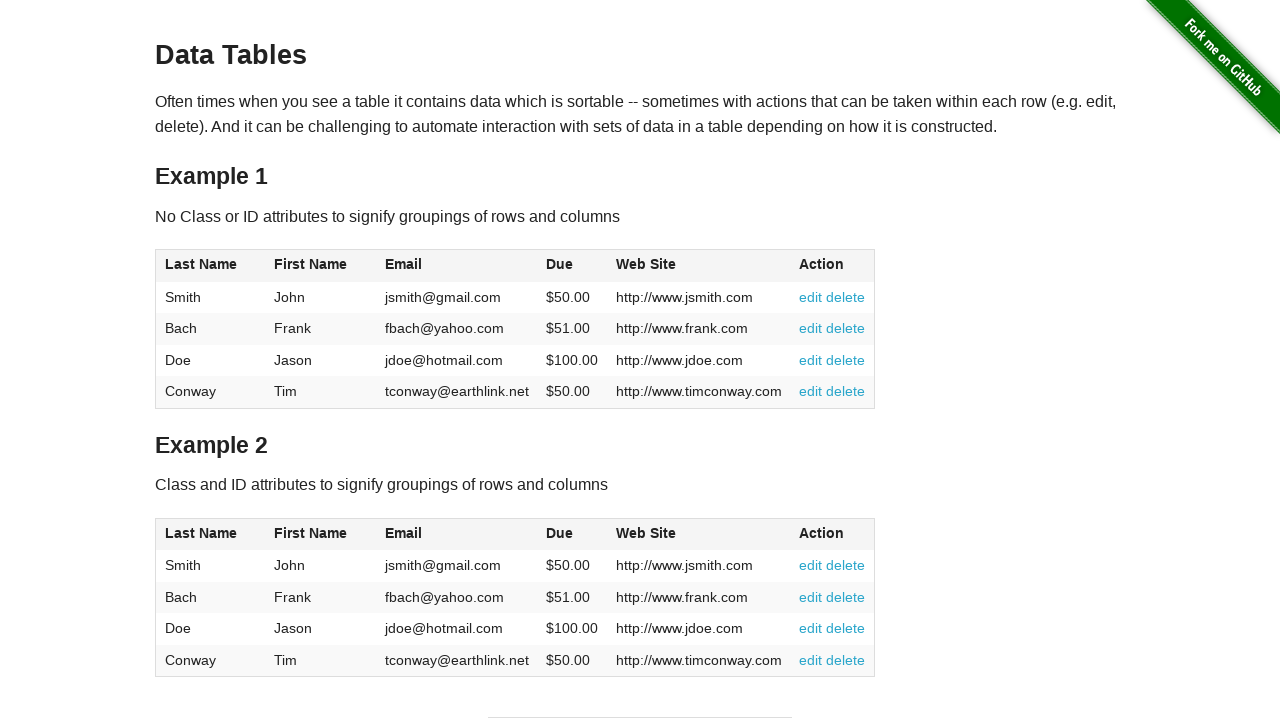

Clicked Email column header to sort in ascending order at (457, 266) on #table1 thead tr th:nth-of-type(3)
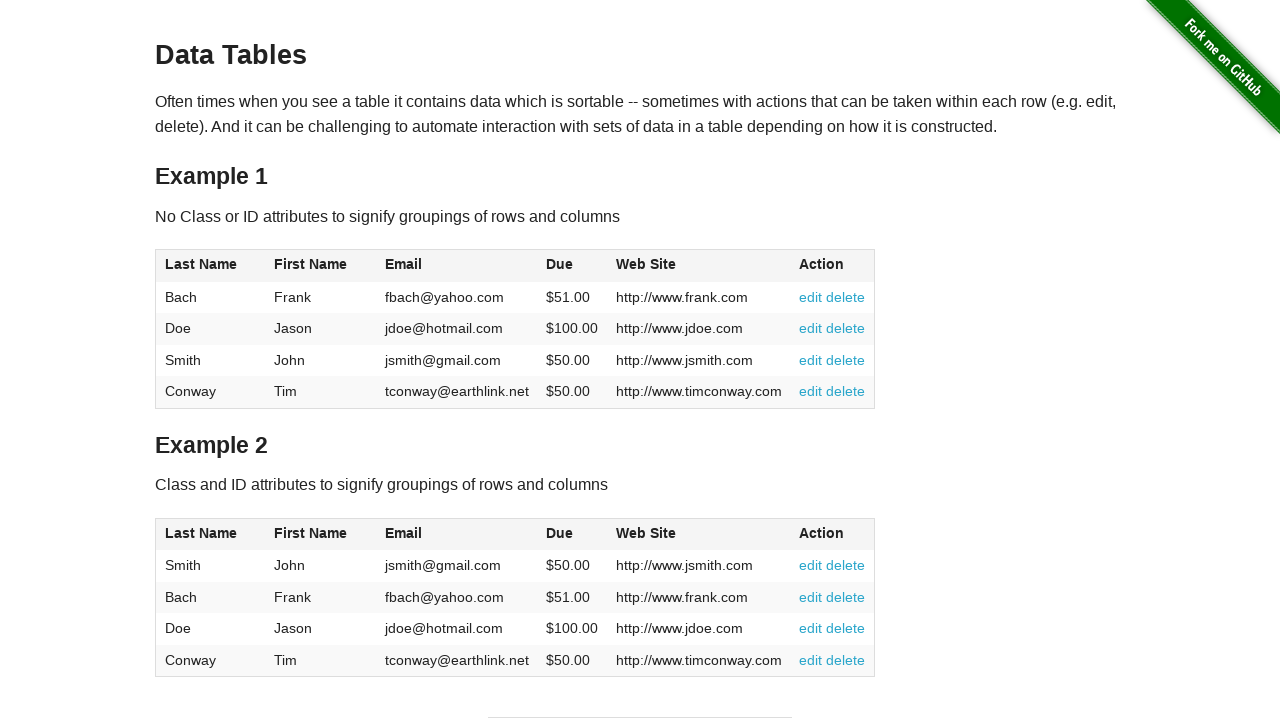

Email column cells loaded and ready
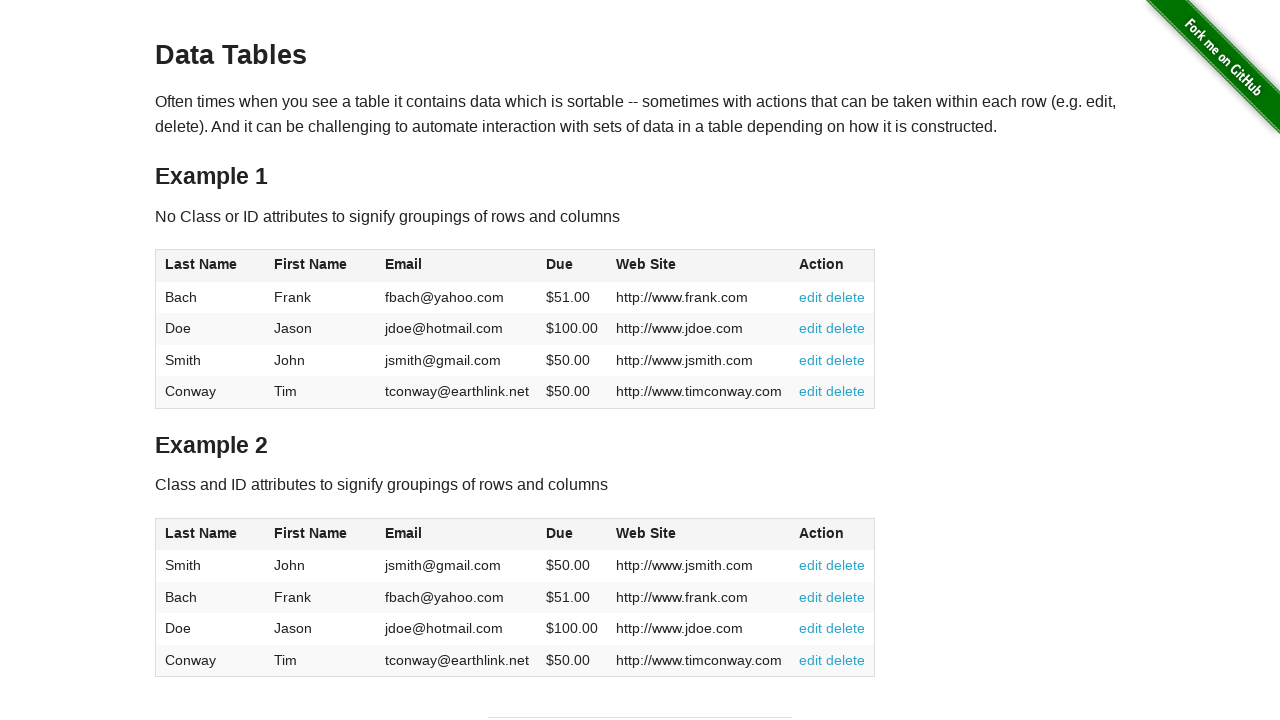

Retrieved all email cell elements from the table
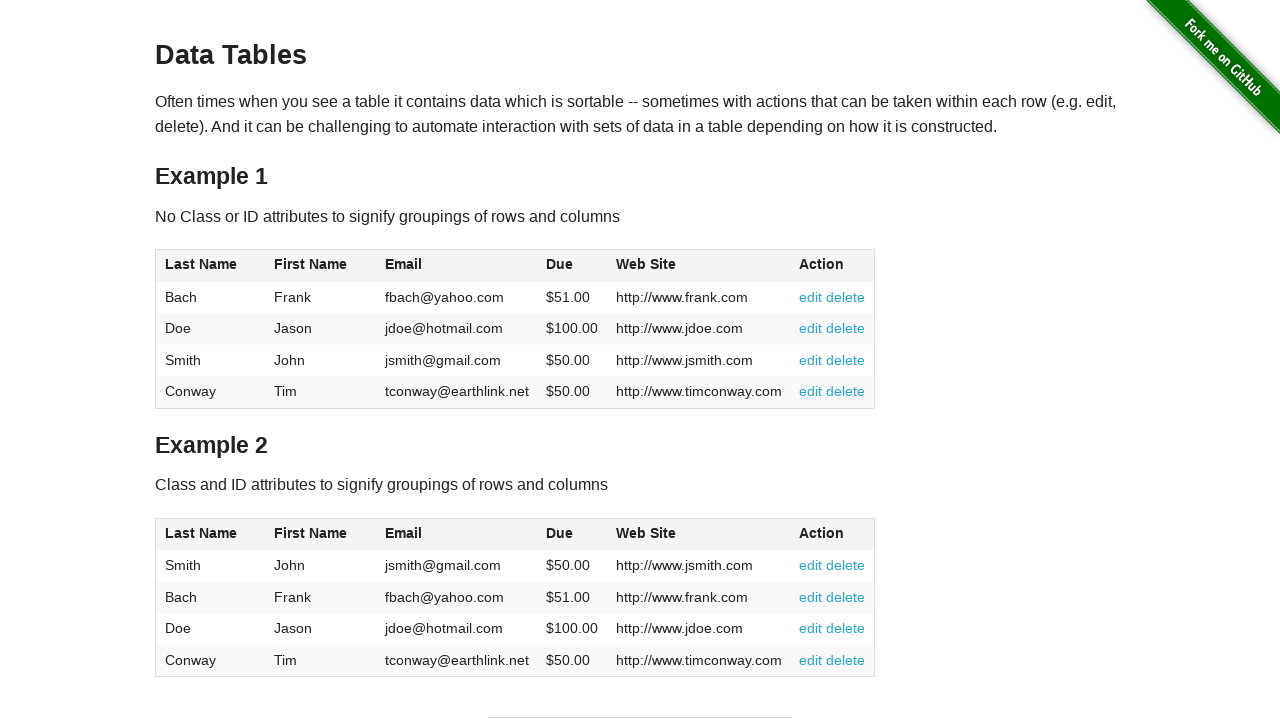

Extracted email text values: ['fbach@yahoo.com', 'jdoe@hotmail.com', 'jsmith@gmail.com', 'tconway@earthlink.net']
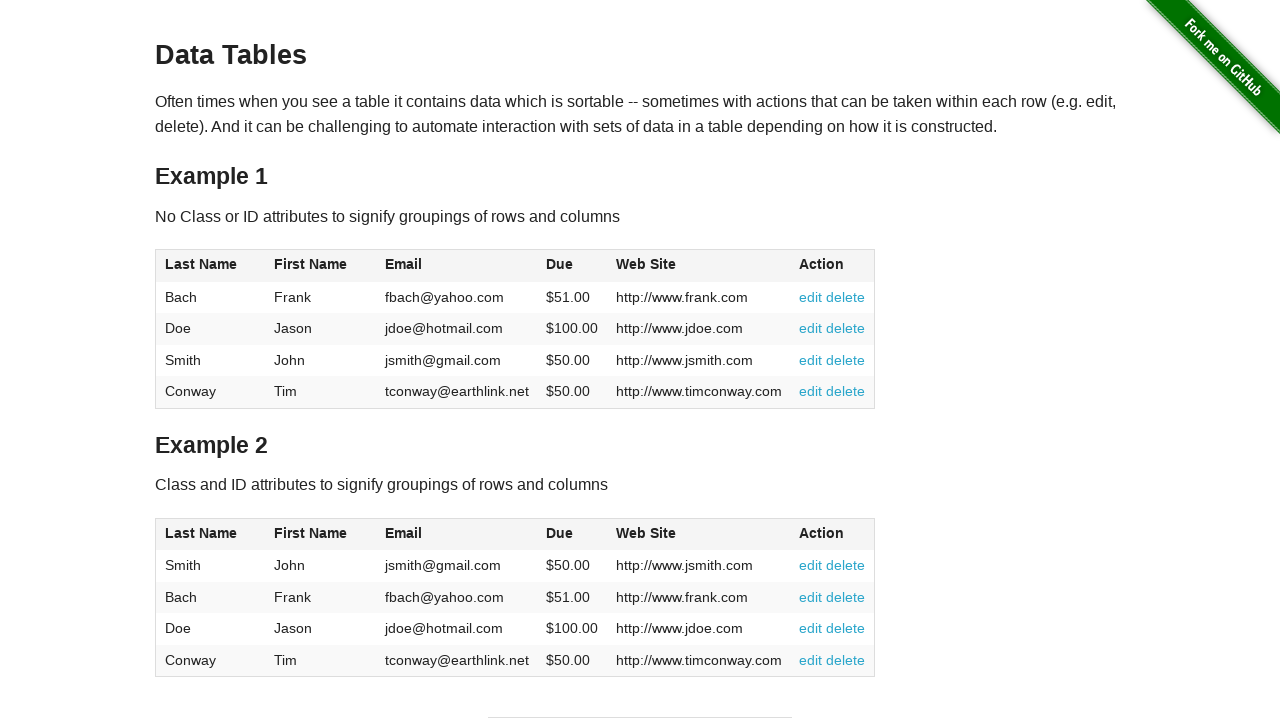

Verified that email column is sorted in ascending alphabetical order
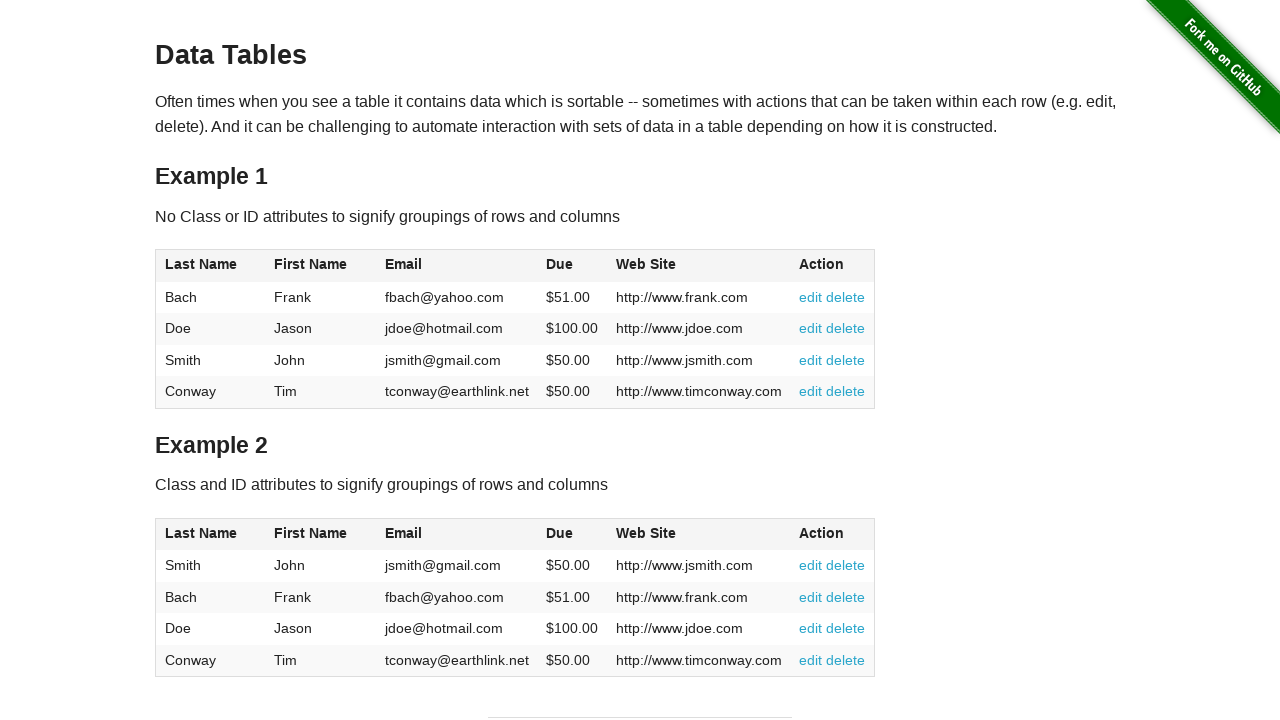

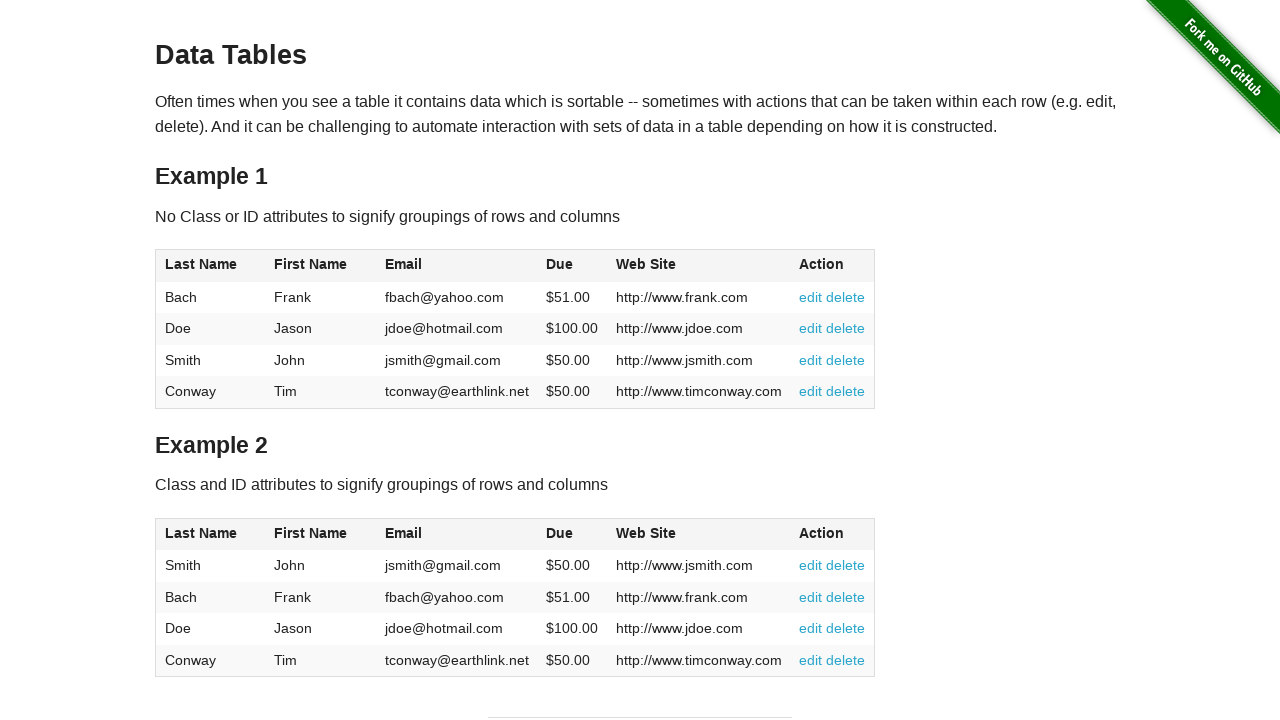